Tests dialog/alert handling by accepting a confirmation popup, then hovers over an element and clicks the Top link

Starting URL: https://rahulshettyacademy.com/AutomationPractice/

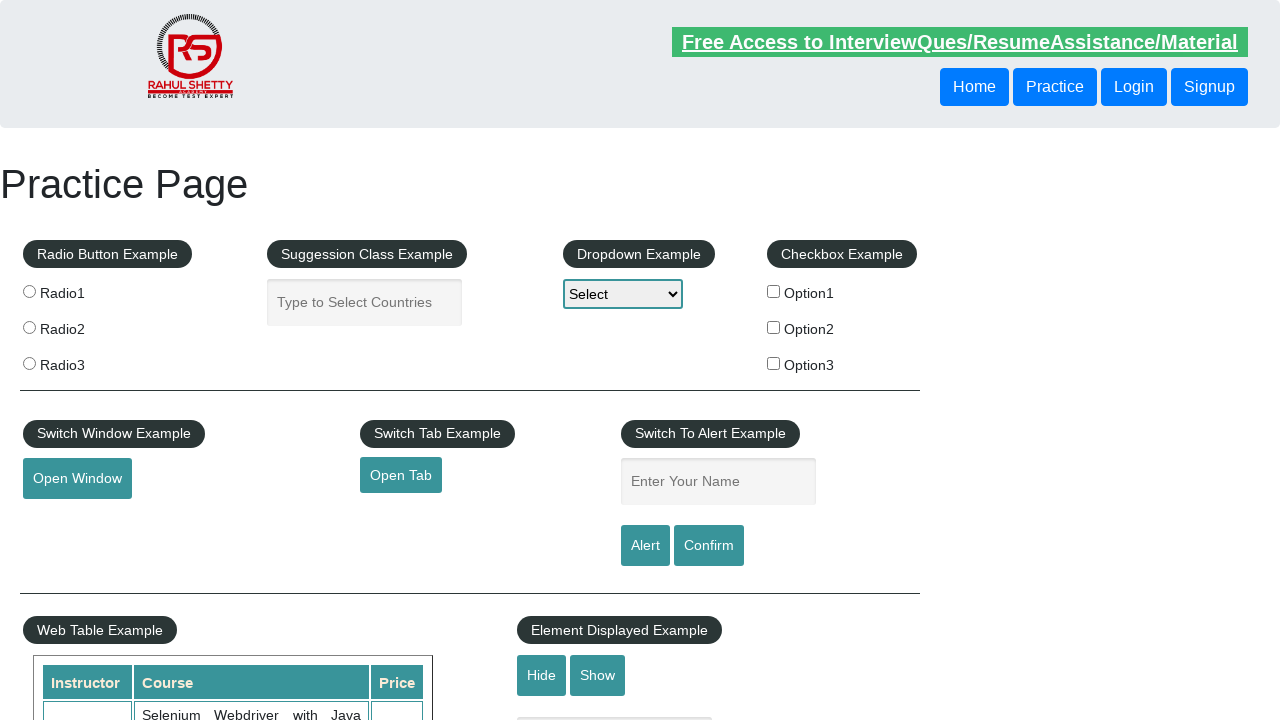

Set up dialog handler to accept alerts
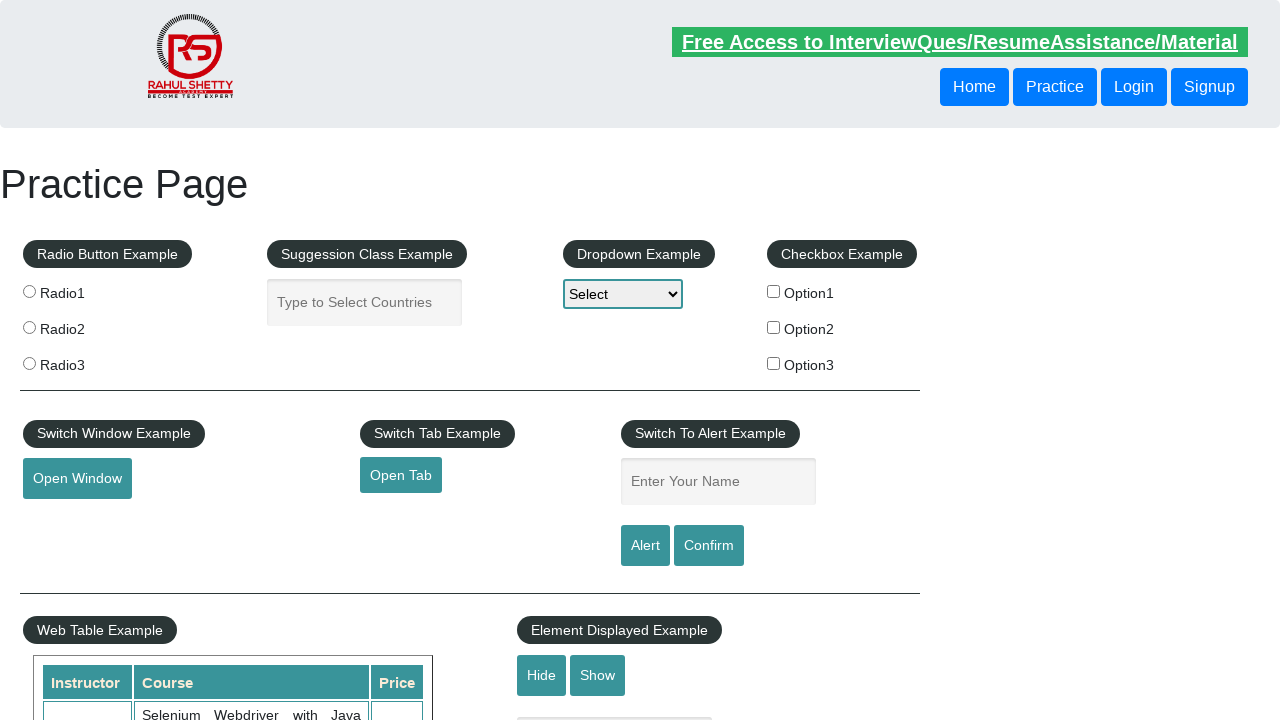

Clicked confirm button to trigger dialog popup at (709, 546) on #confirmbtn
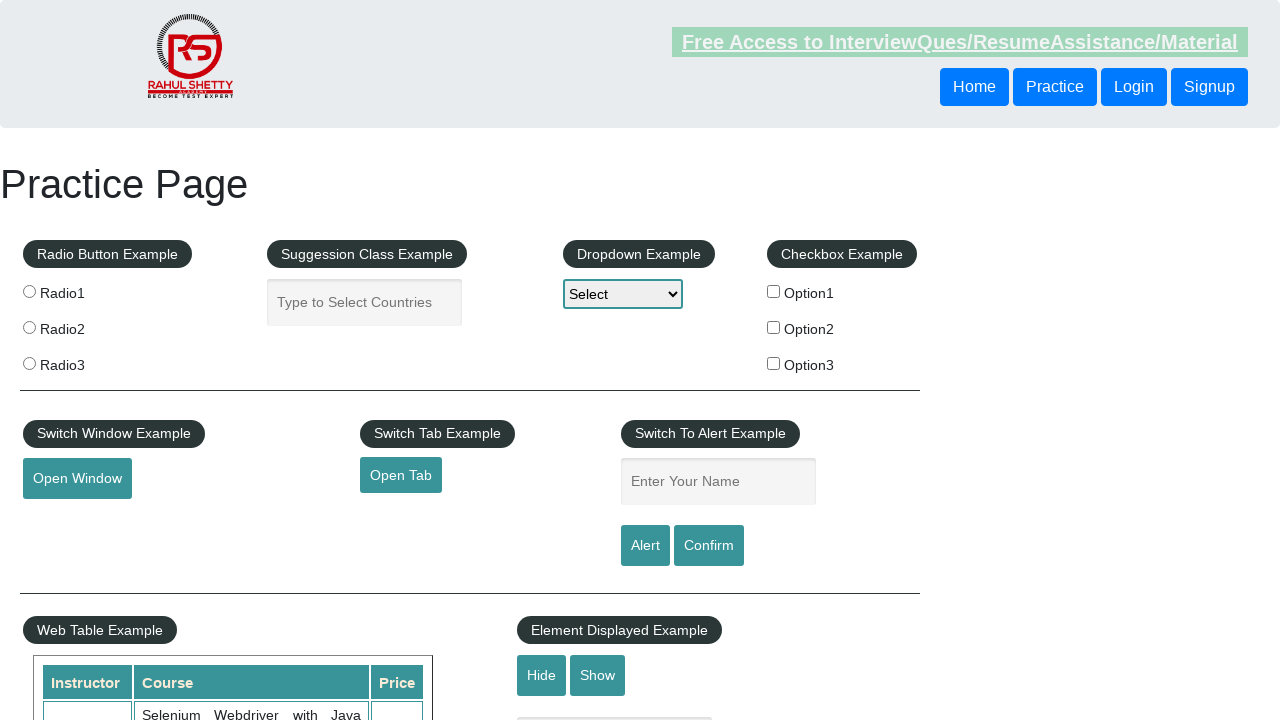

Hovered over mouse hover element at (83, 361) on #mousehover
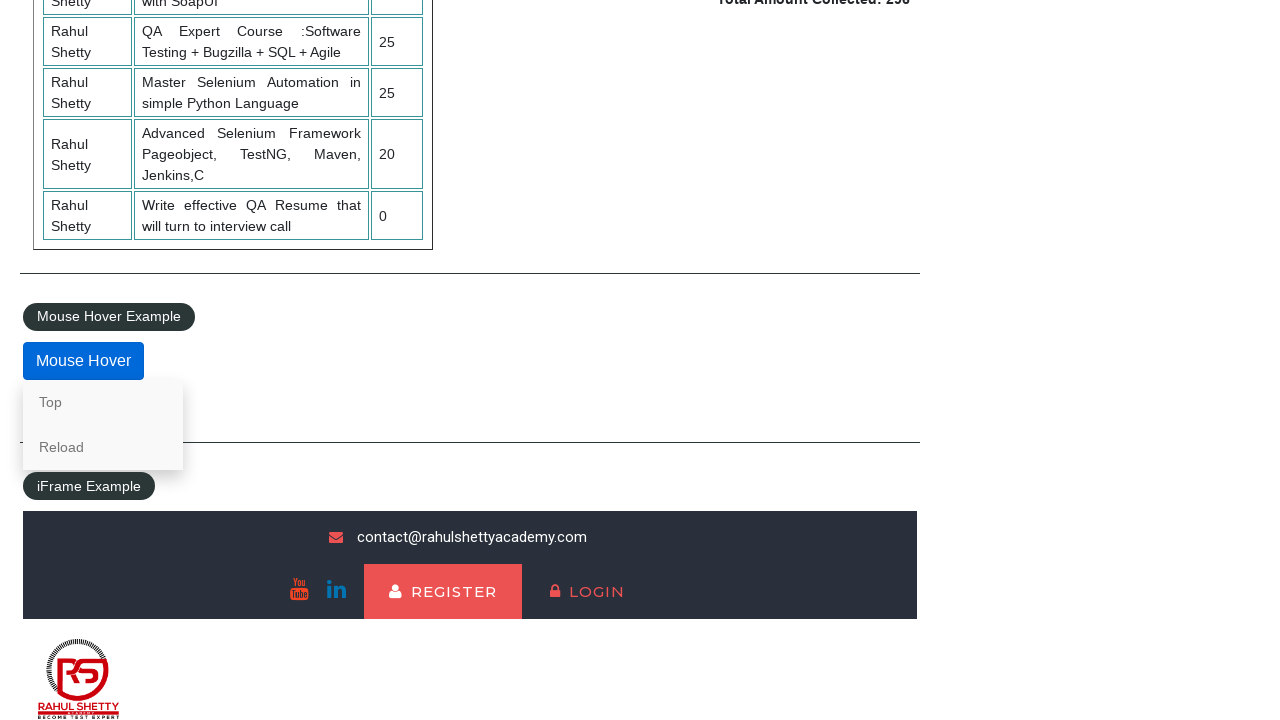

Clicked the Top link at (103, 402) on internal:text="Top"i
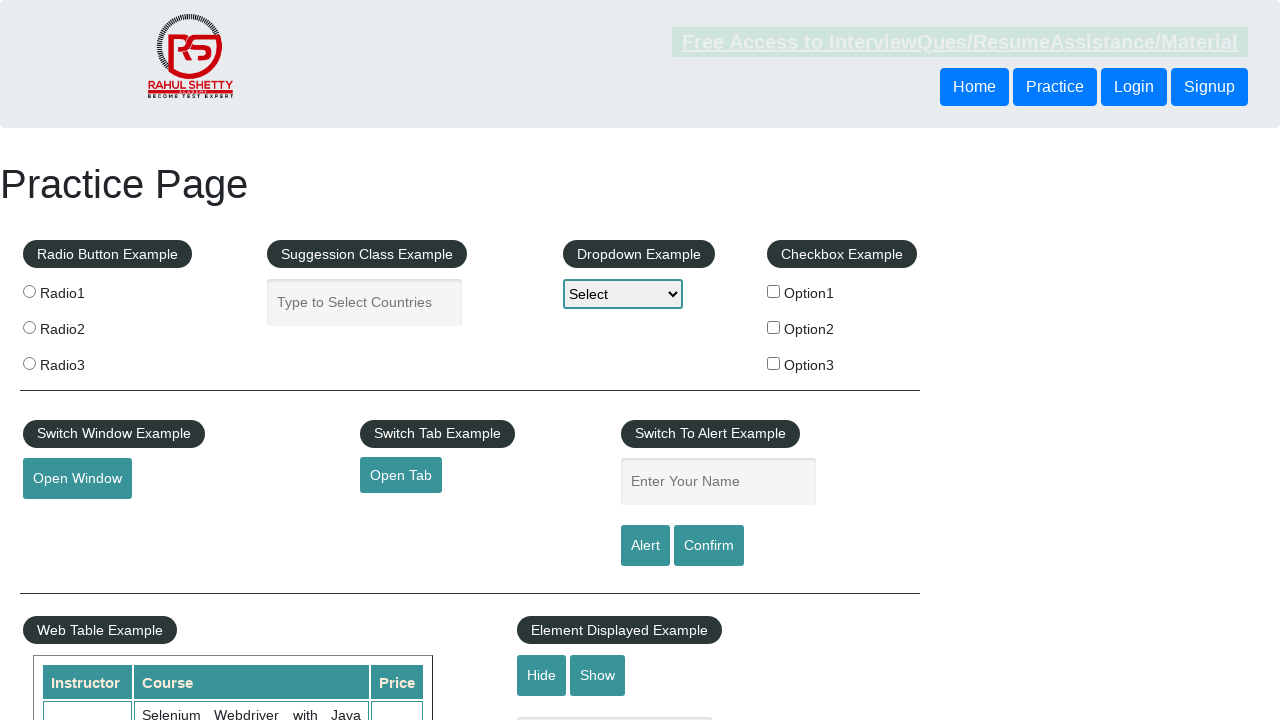

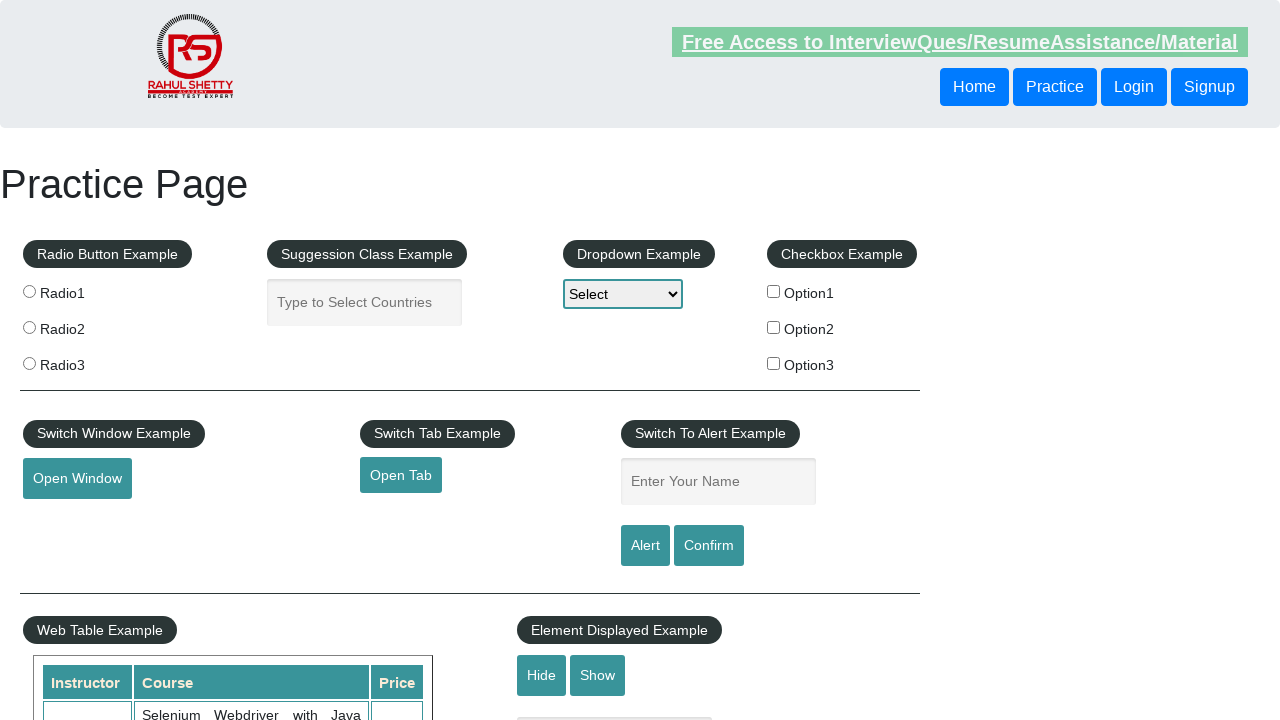